Tests drag and drop functionality by dragging an element to a drop zone and verifying the drop was successful

Starting URL: https://www.selenium.dev/selenium/web/droppableItems.html

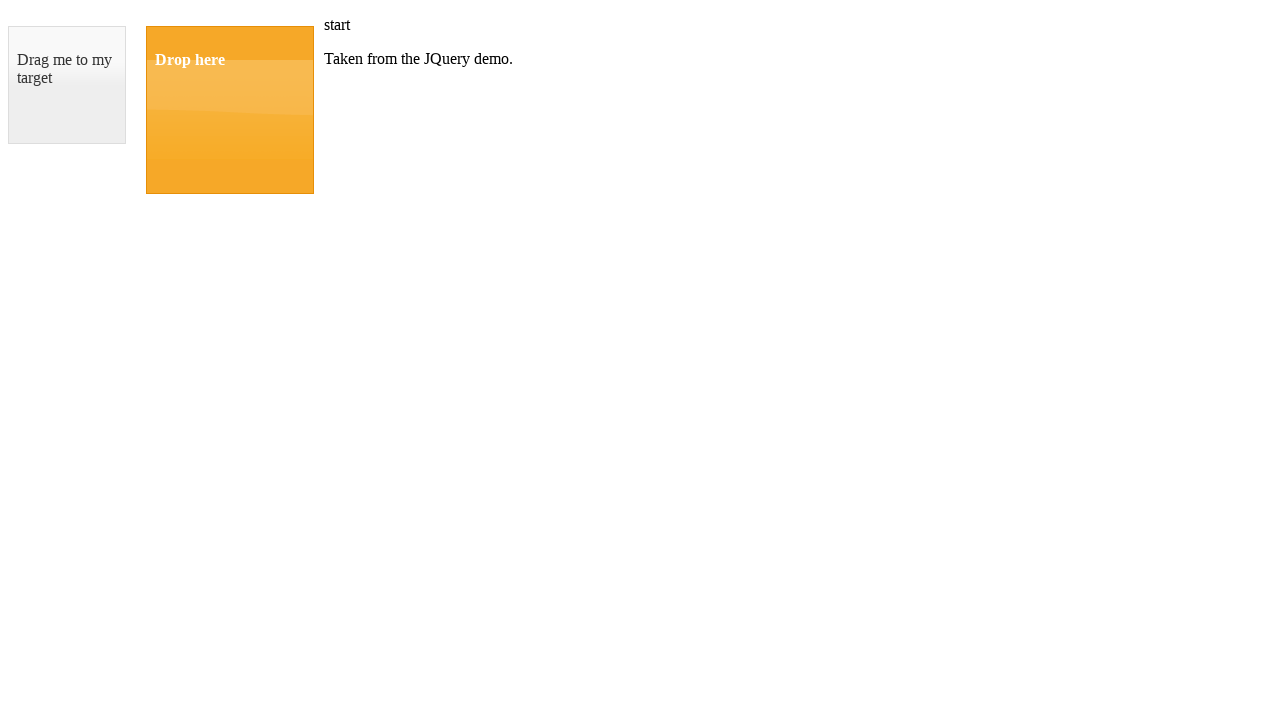

Navigated to droppable items test page
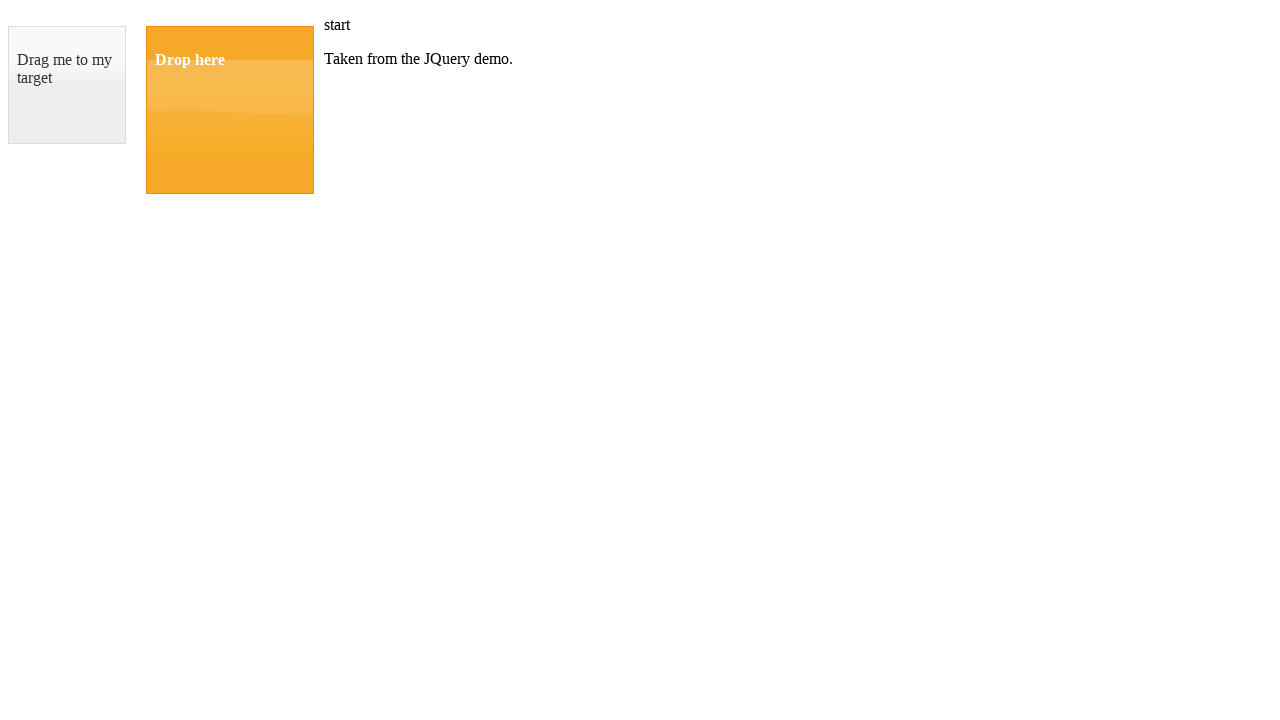

Located draggable element
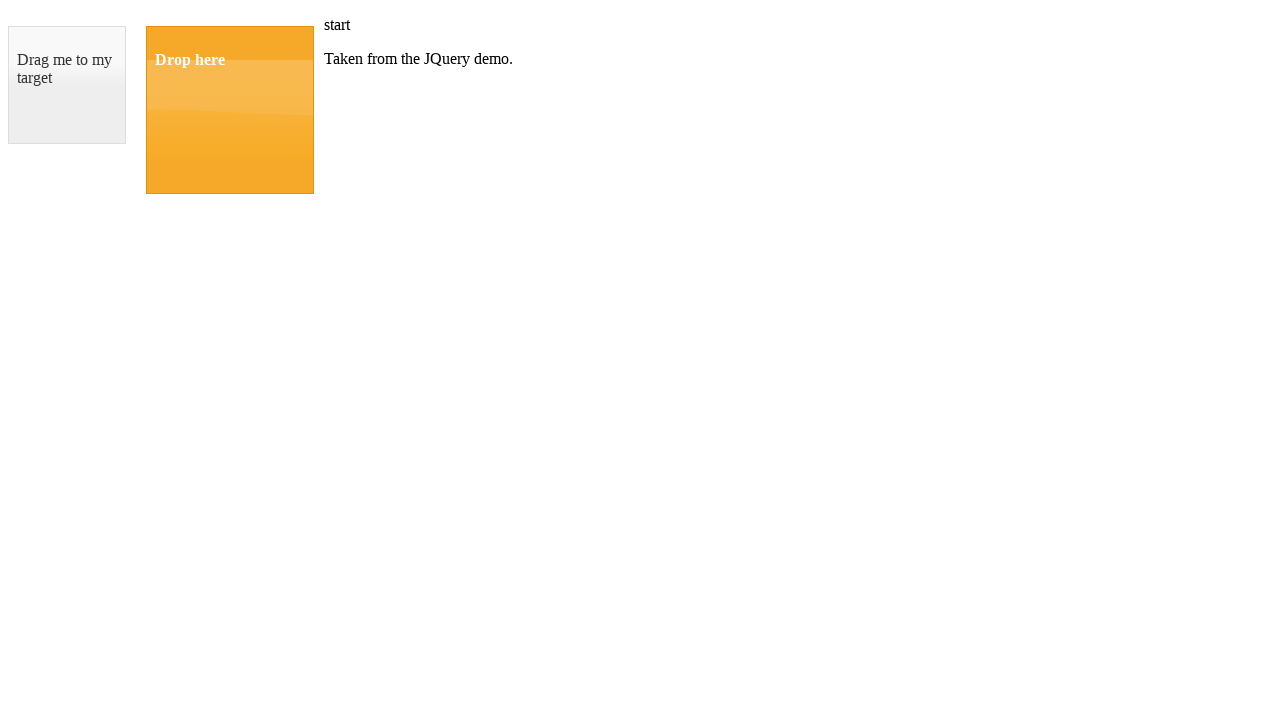

Located droppable zone element
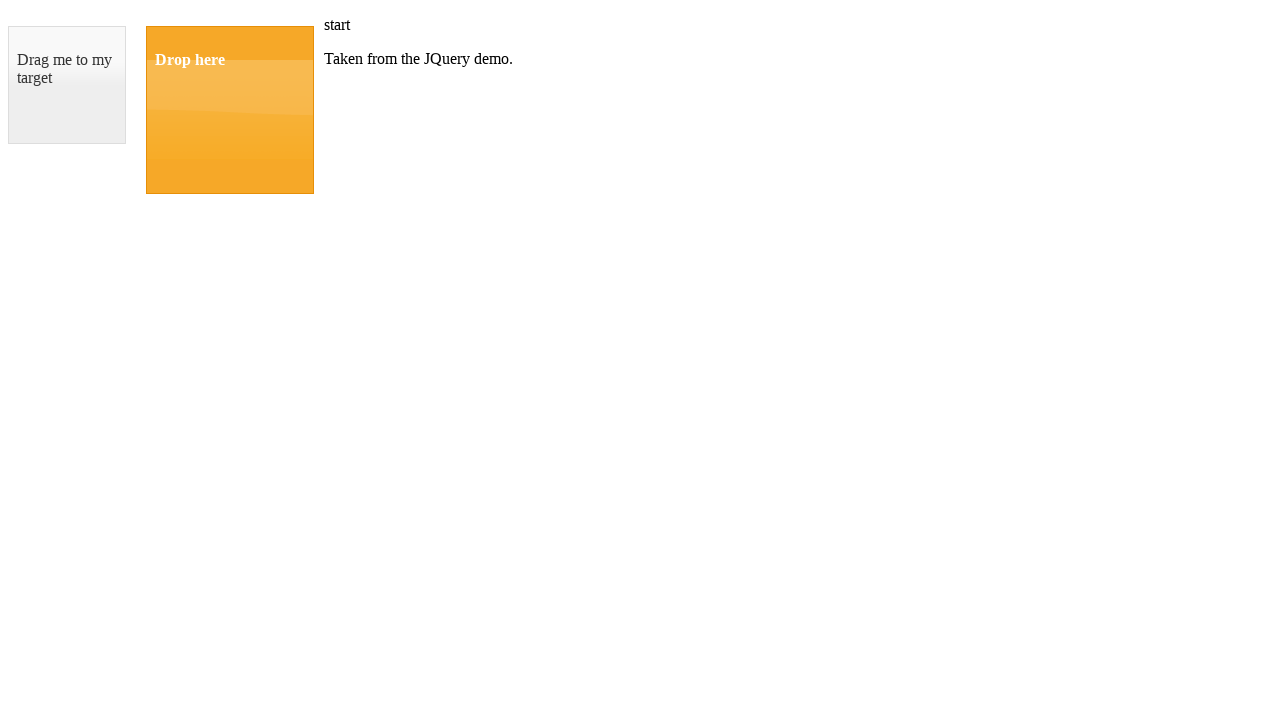

Dragged element to drop zone at (230, 110)
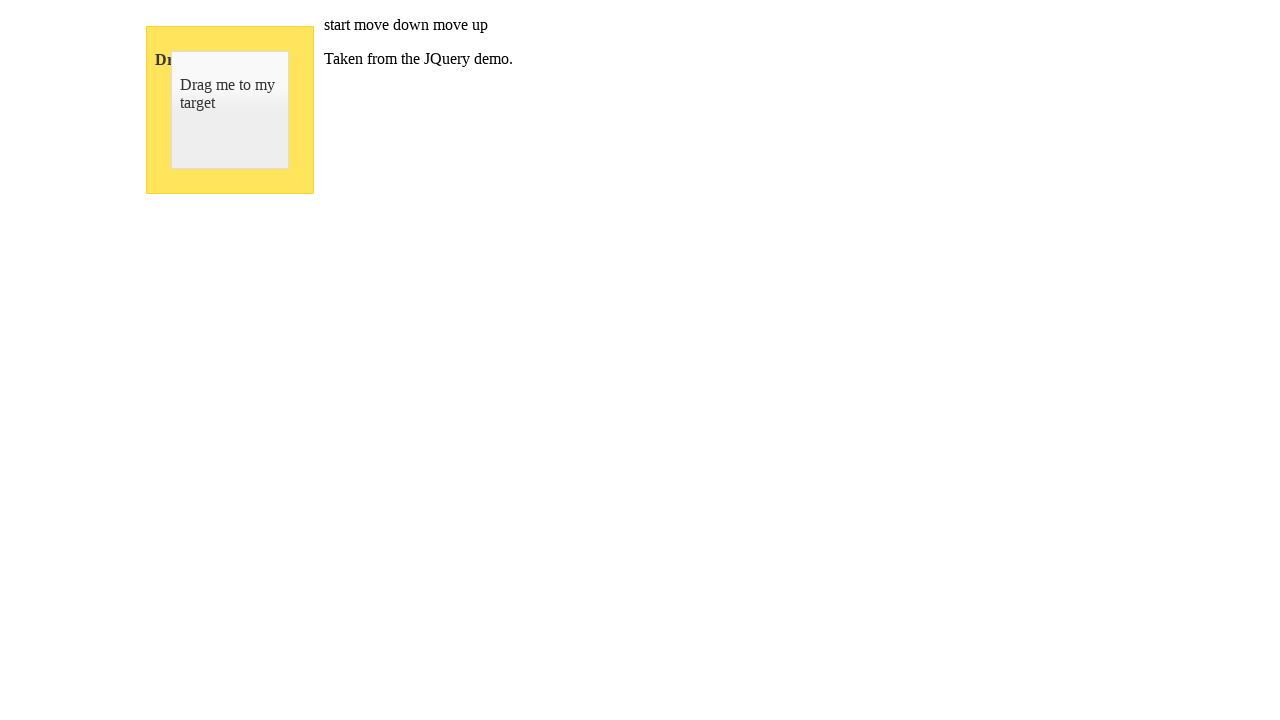

Retrieved text from drop zone to verify success
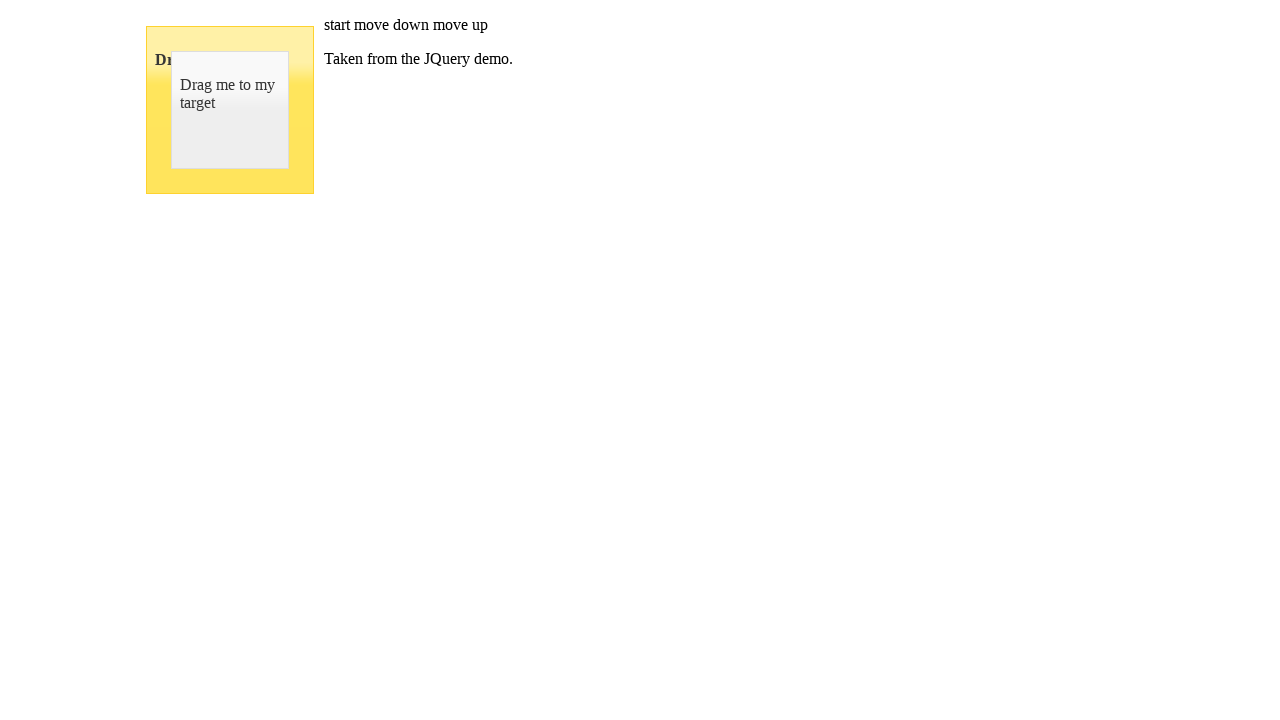

Verified drop was successful - drop zone contains 'Dropped!' text
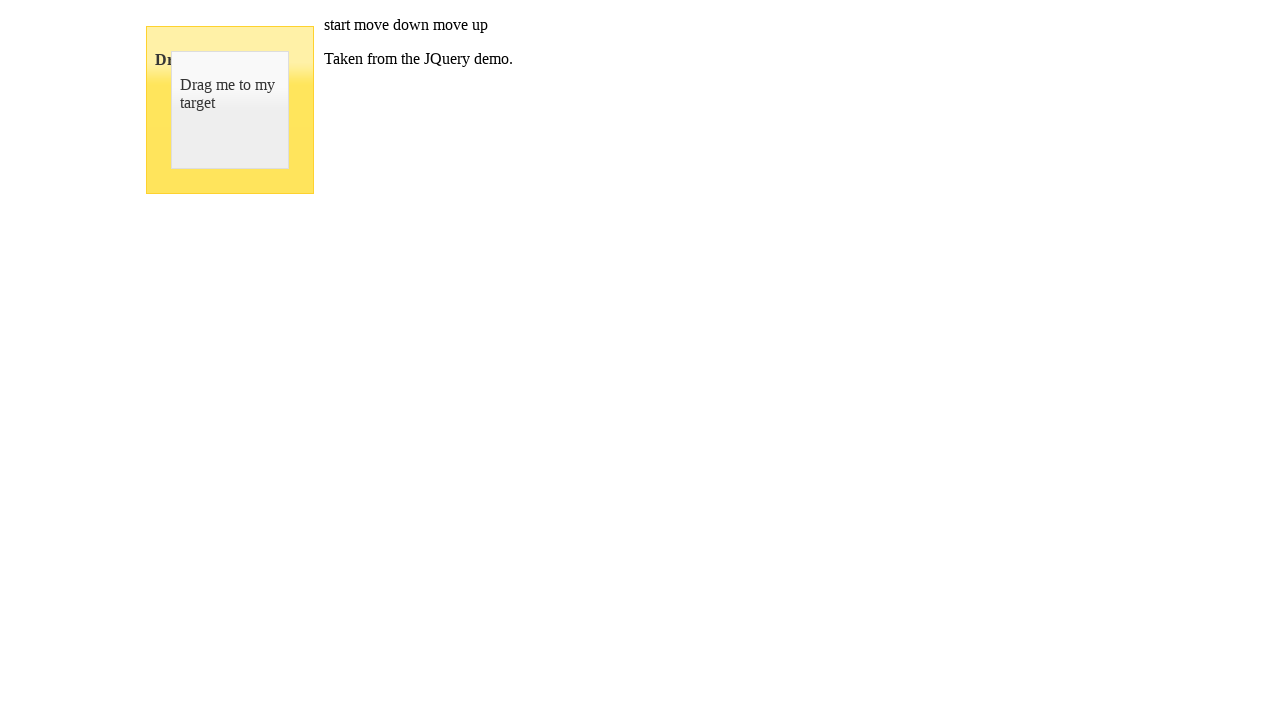

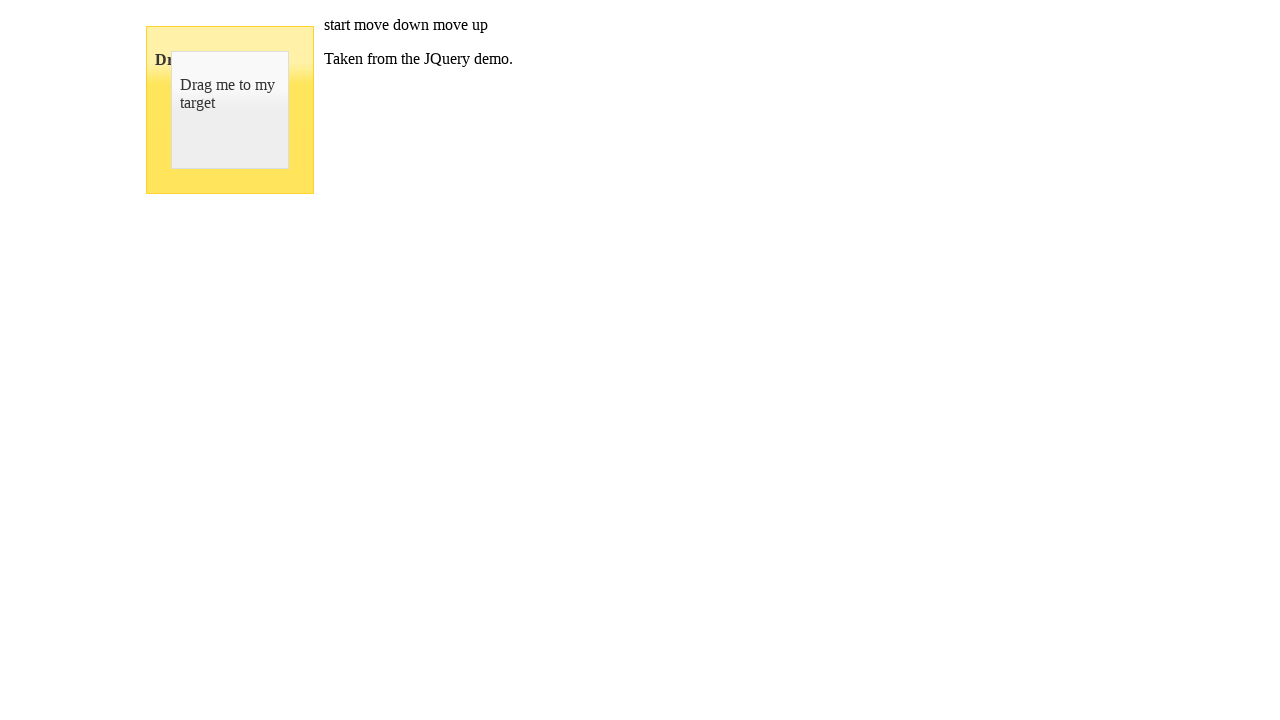